Tests mouse hover functionality by hovering over a menu element and then clicking on a submenu item for free deep learning ebooks

Starting URL: https://www.globalsqa.com/demo-site/

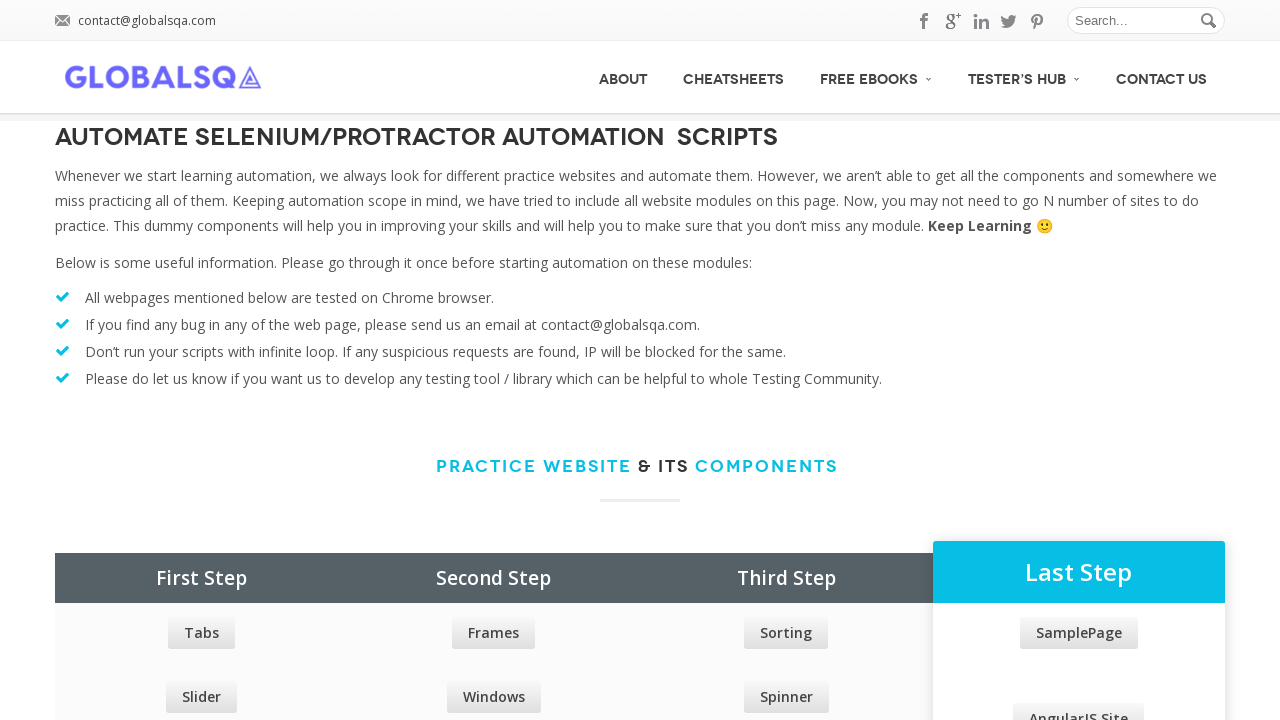

Hovered over Free eBooks menu element at (876, 76) on a[href='https://www.globalsqa.com/free-ebooks/']
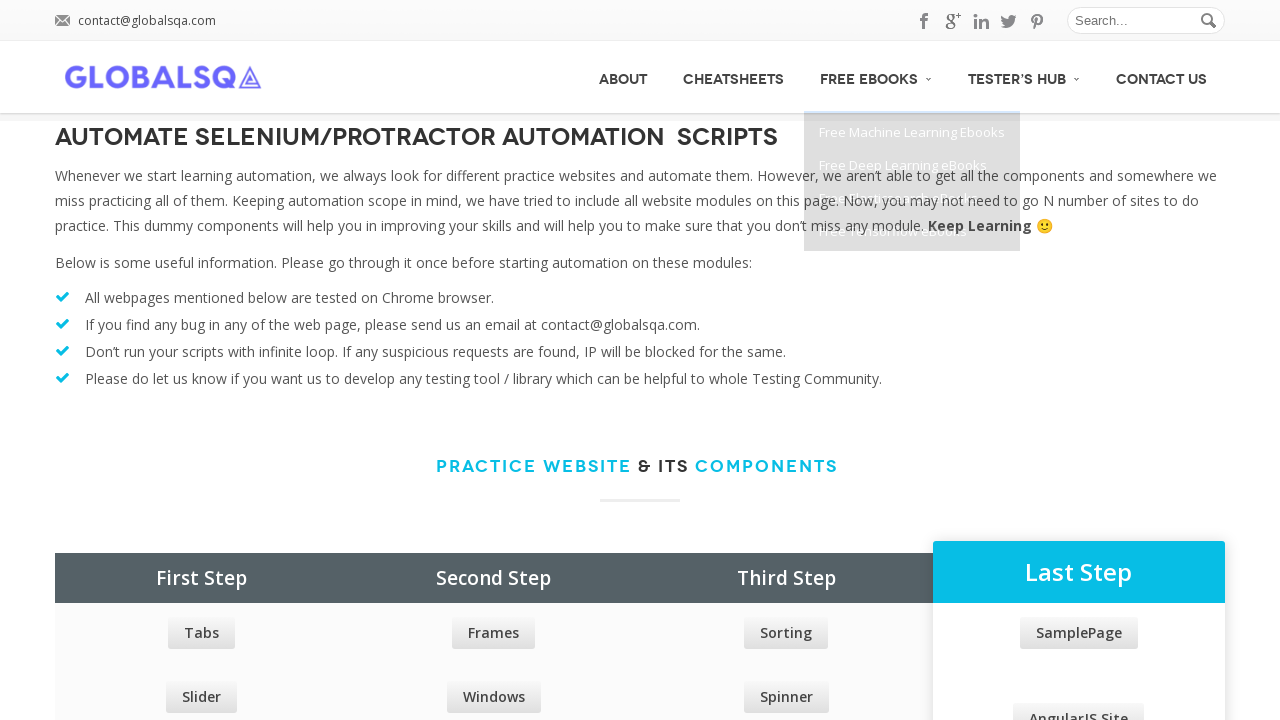

Clicked on Free Deep Learning eBooks submenu item at (903, 165) on span:has-text('Free Deep Learning eBooks')
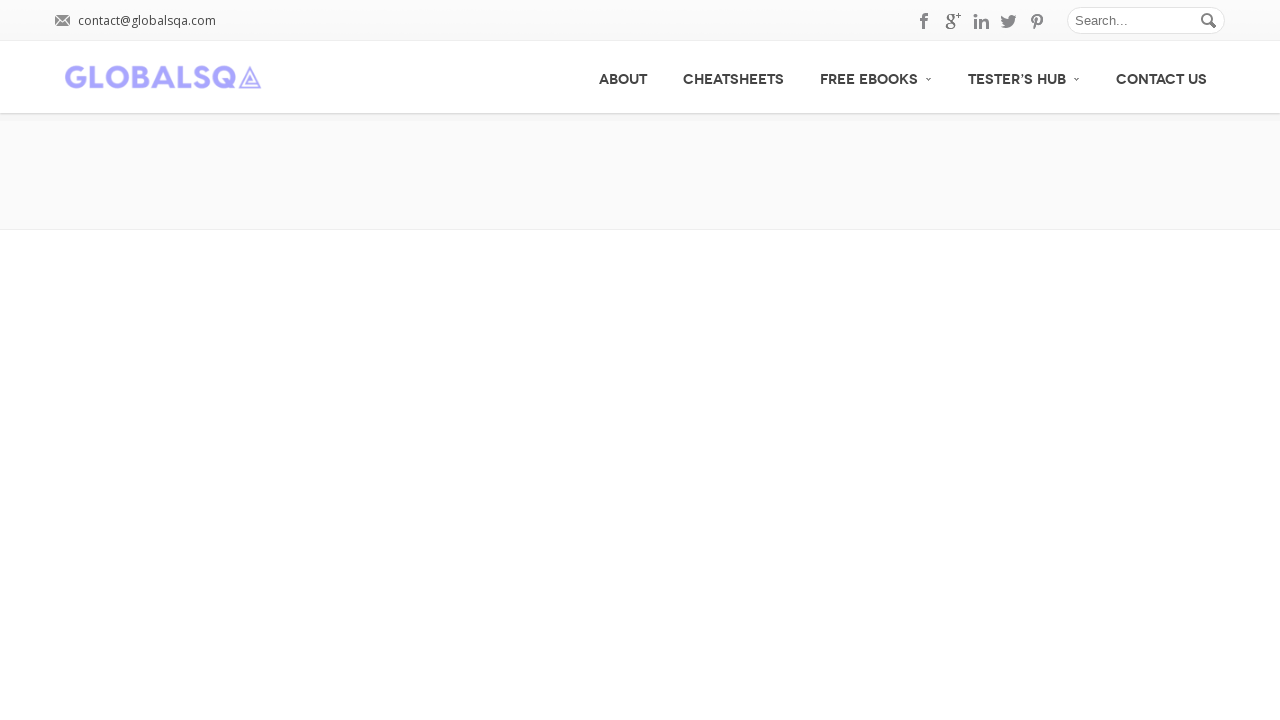

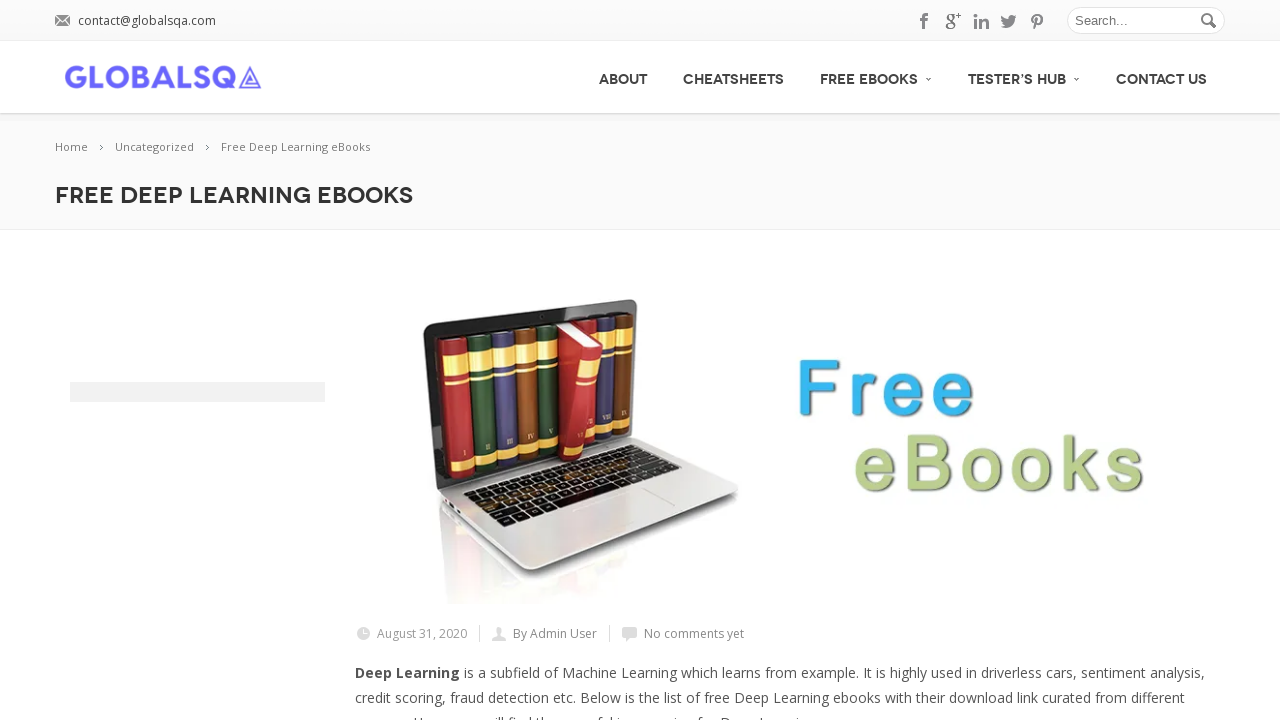